Tests complete CRUD workflow for a TodoMVC application including adding todos, editing, toggling completion status, clearing completed items, canceling edits, and deleting items.

Starting URL: http://todomvc4tasj.herokuapp.com/

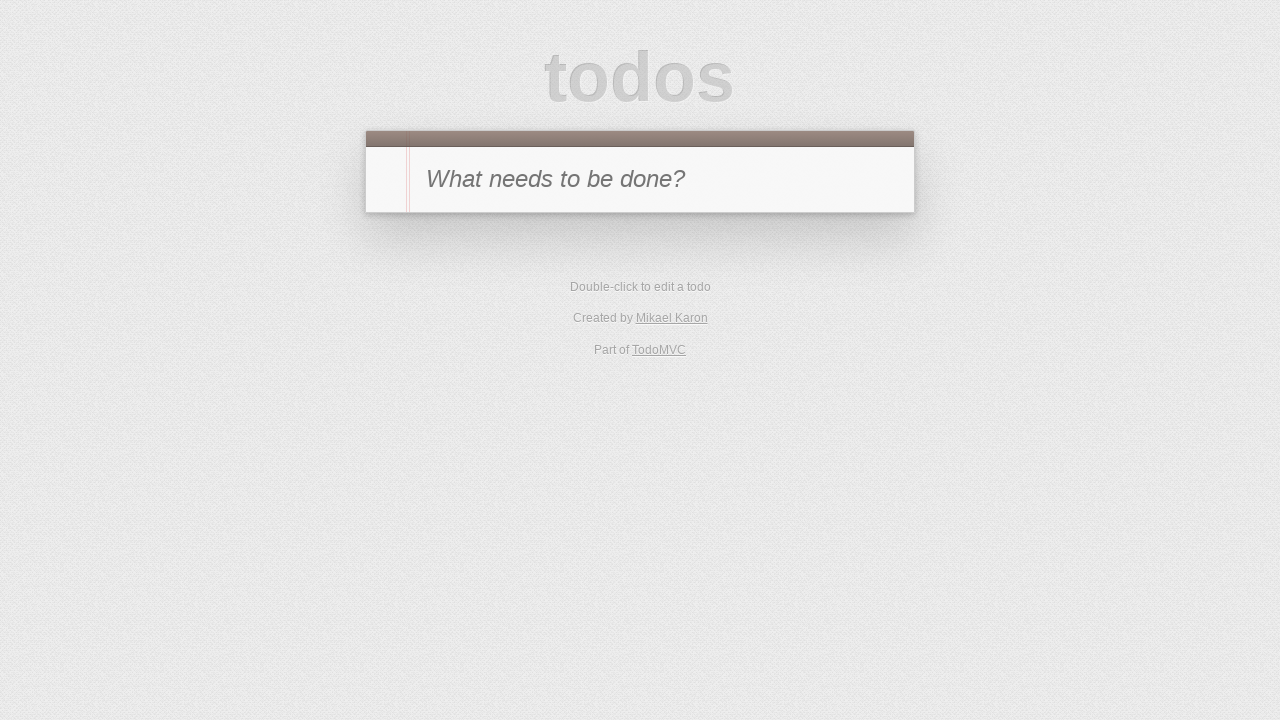

TodoMVC app fully loaded and ready
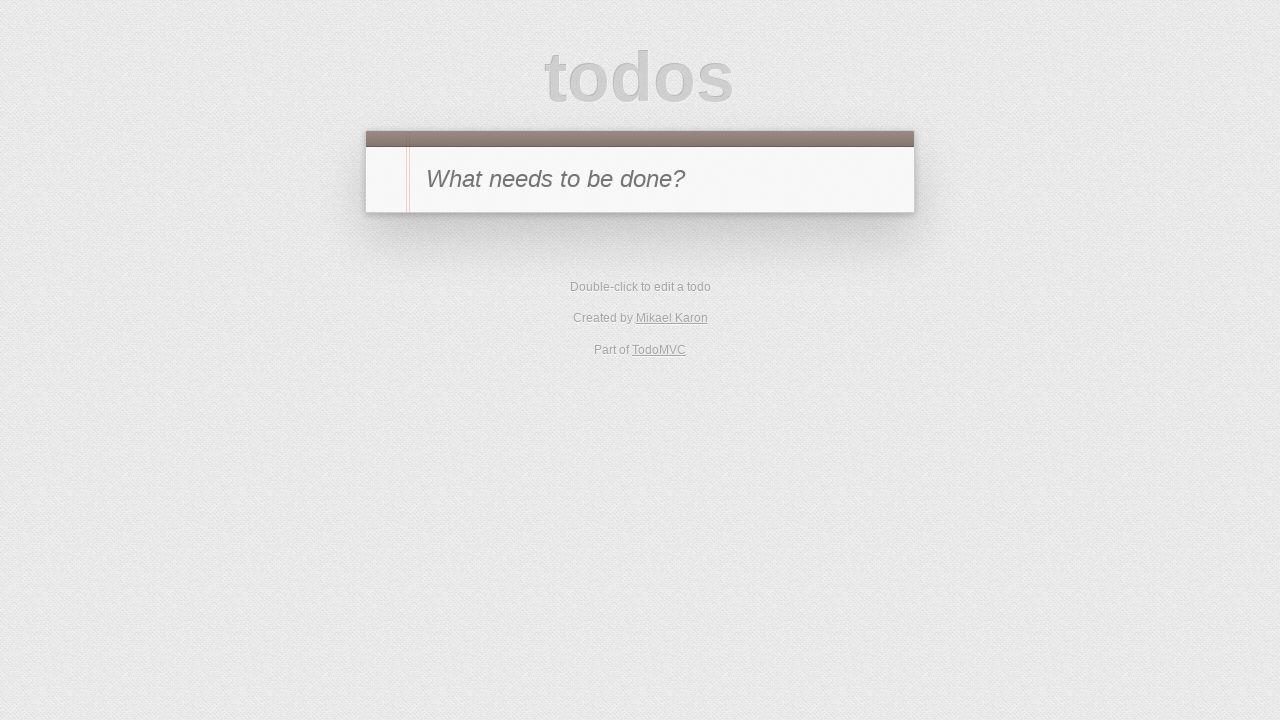

Filled new-todo input with 'a' on #new-todo
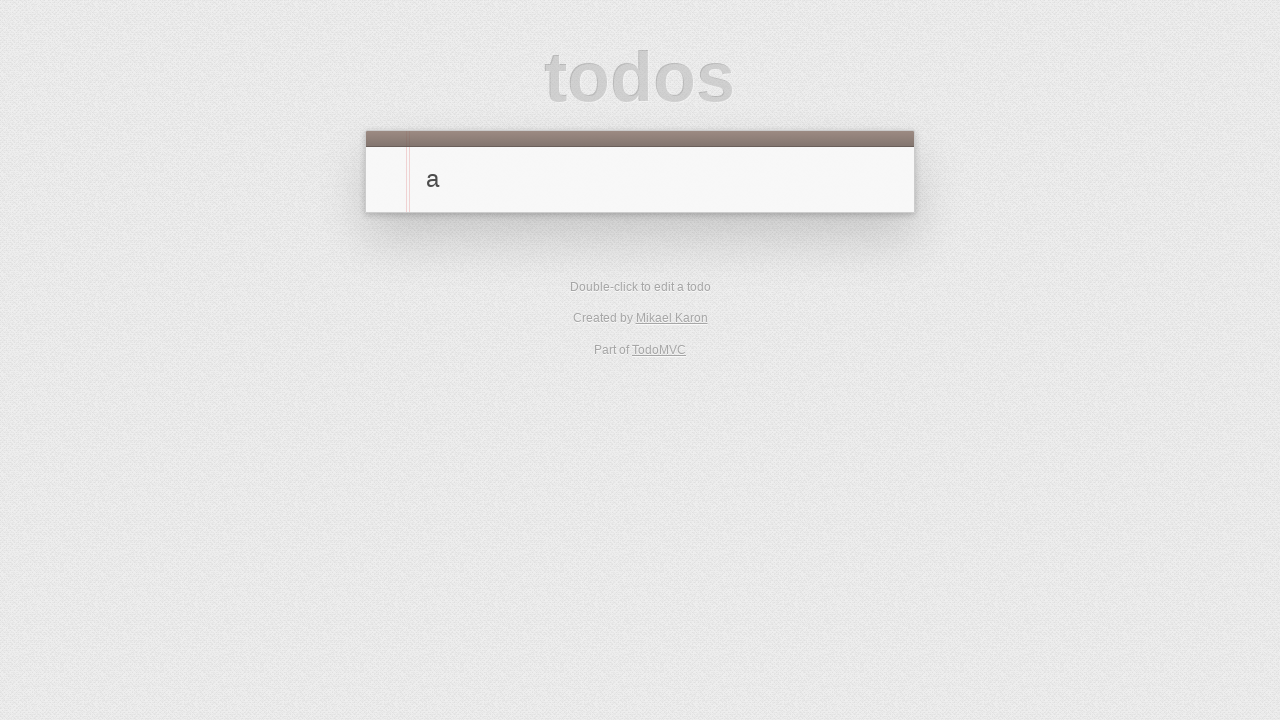

Pressed Enter to add todo 'a' on #new-todo
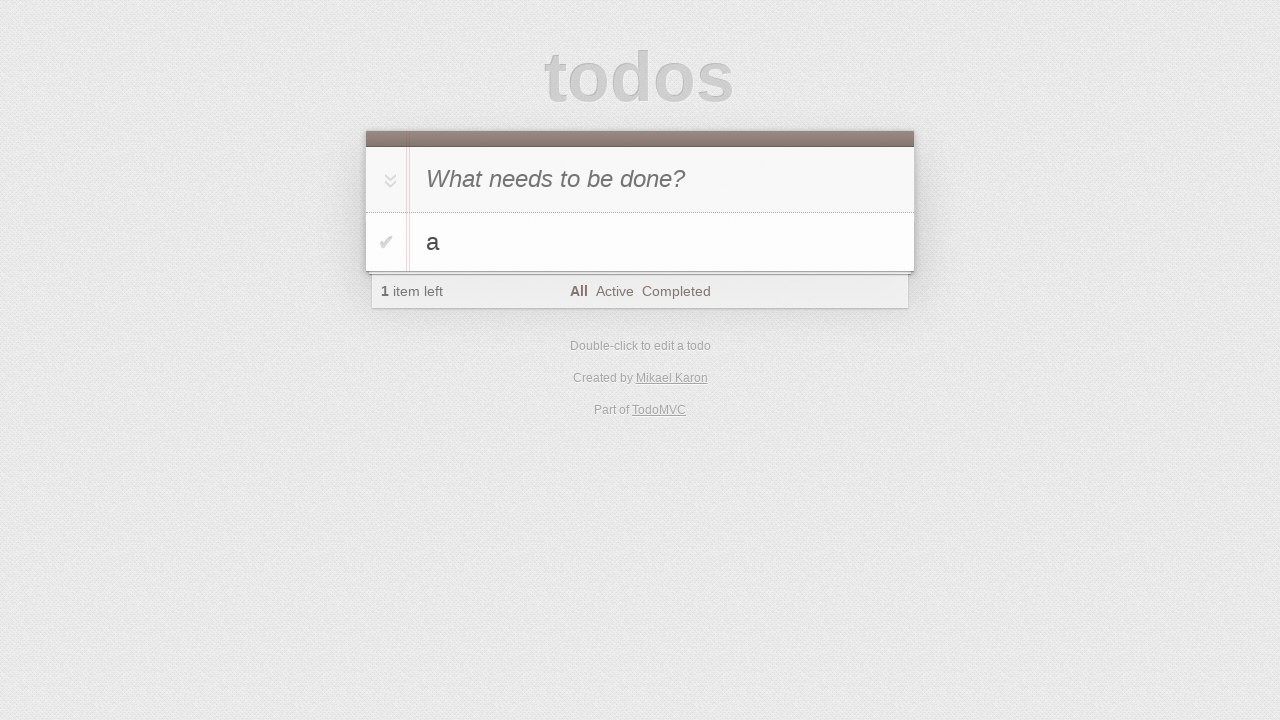

Filled new-todo input with 'b' on #new-todo
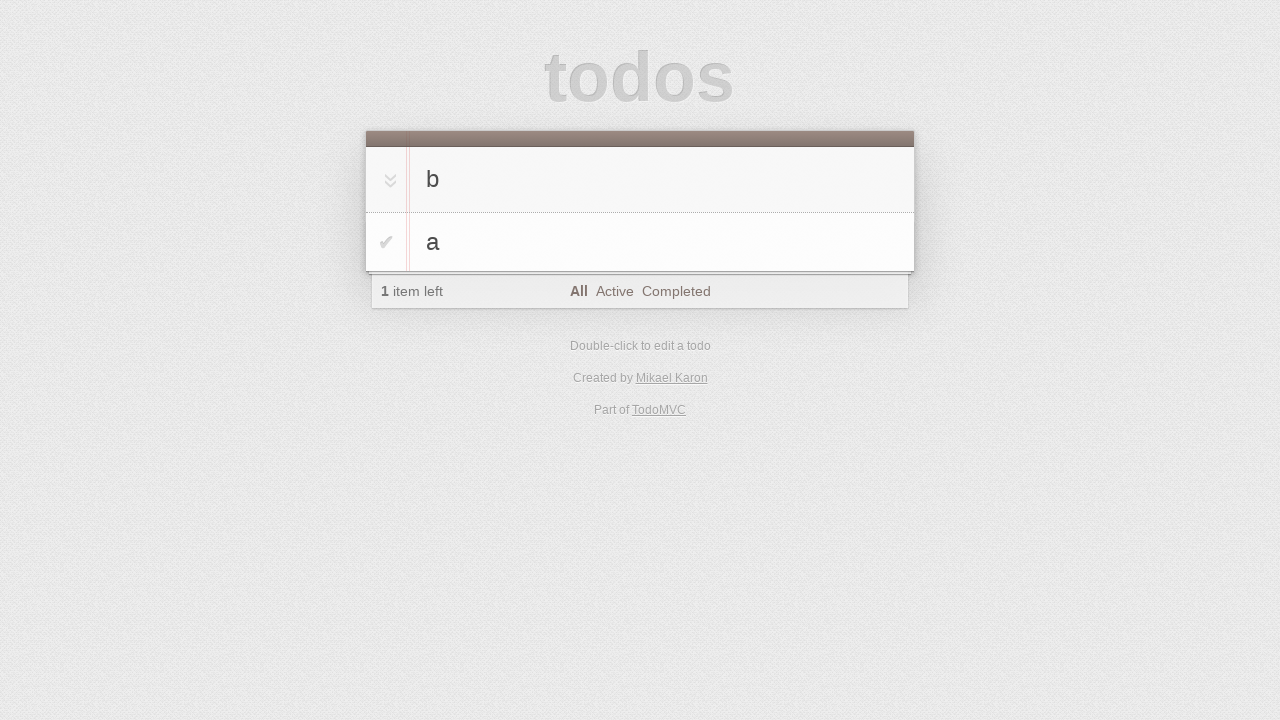

Pressed Enter to add todo 'b' on #new-todo
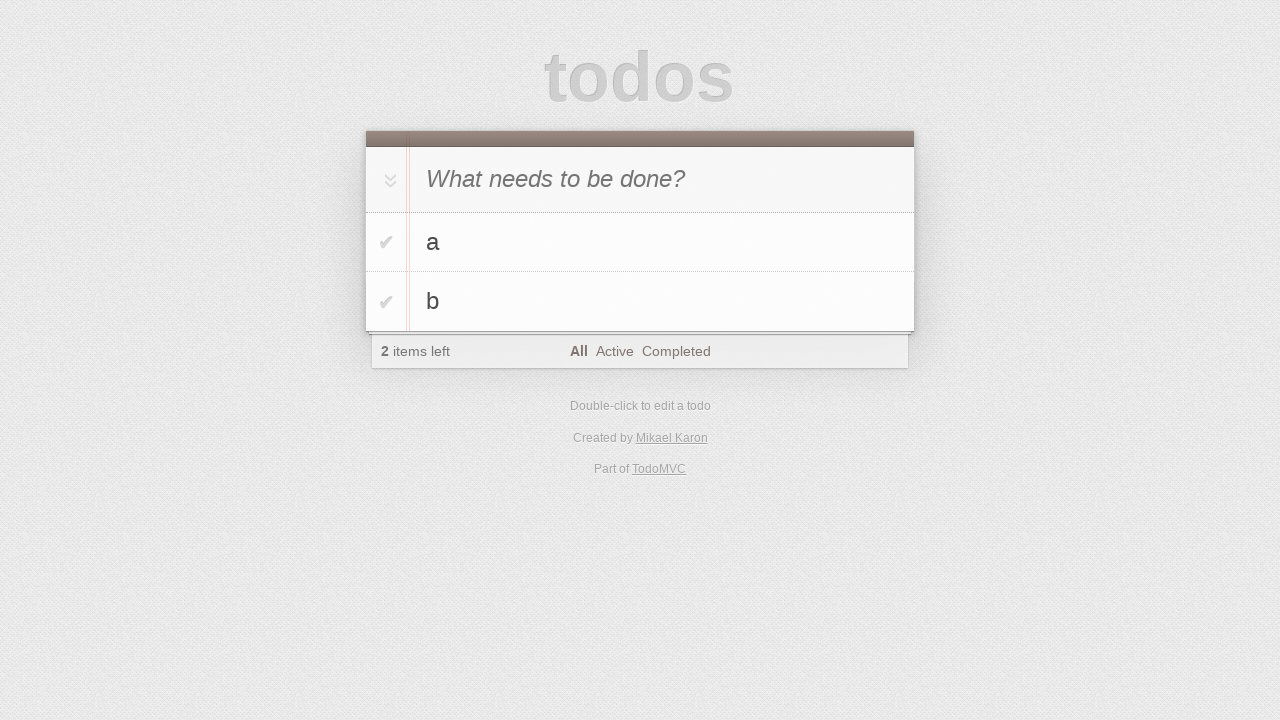

Filled new-todo input with 'c' on #new-todo
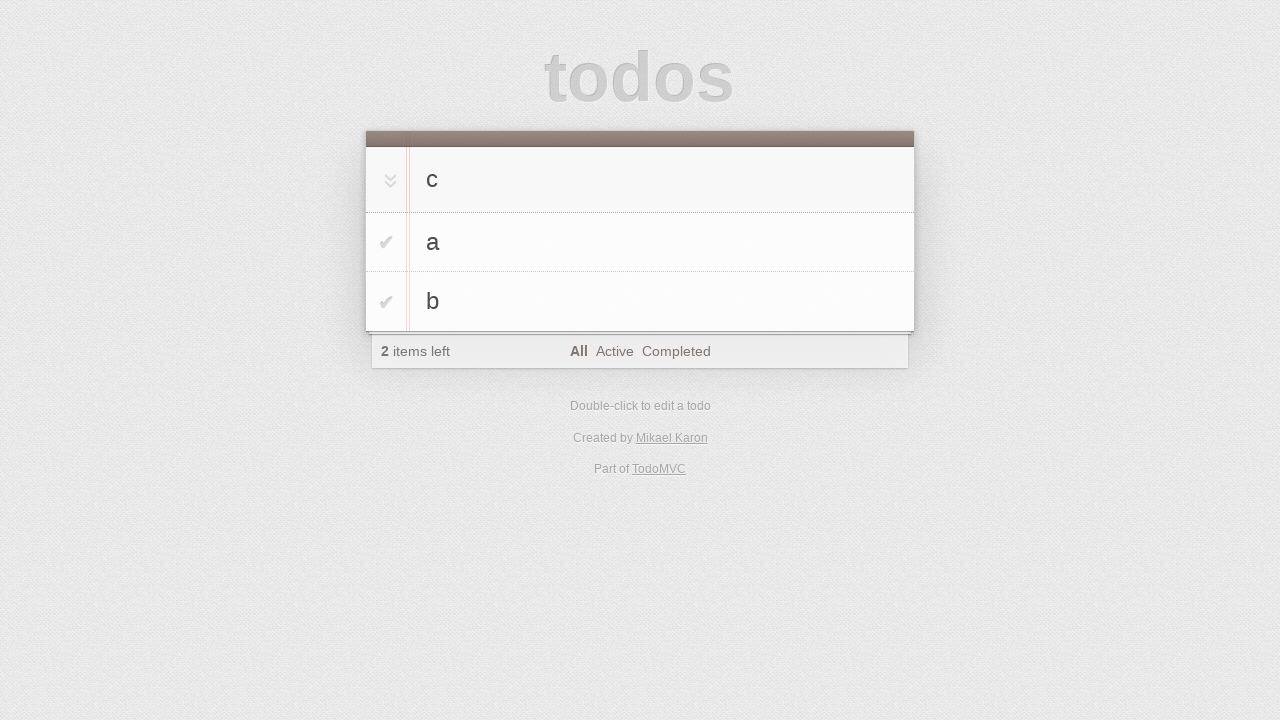

Pressed Enter to add todo 'c' on #new-todo
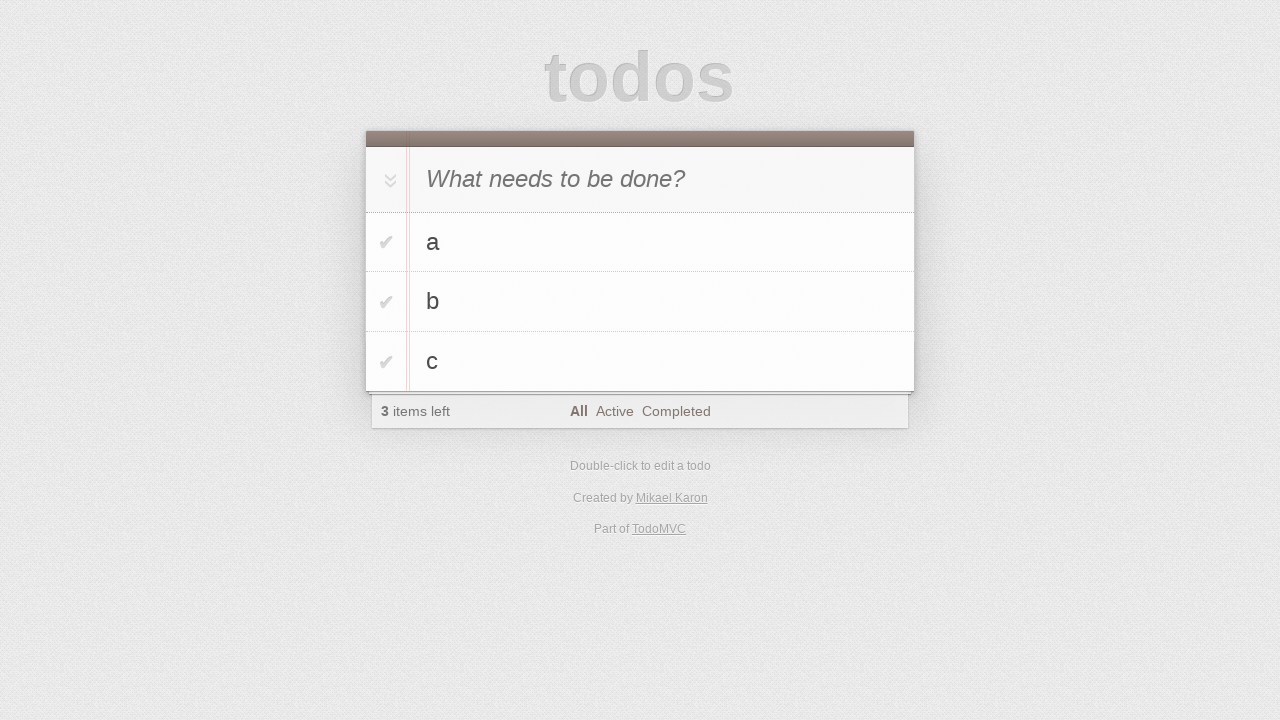

Verified todos list is visible with all three items
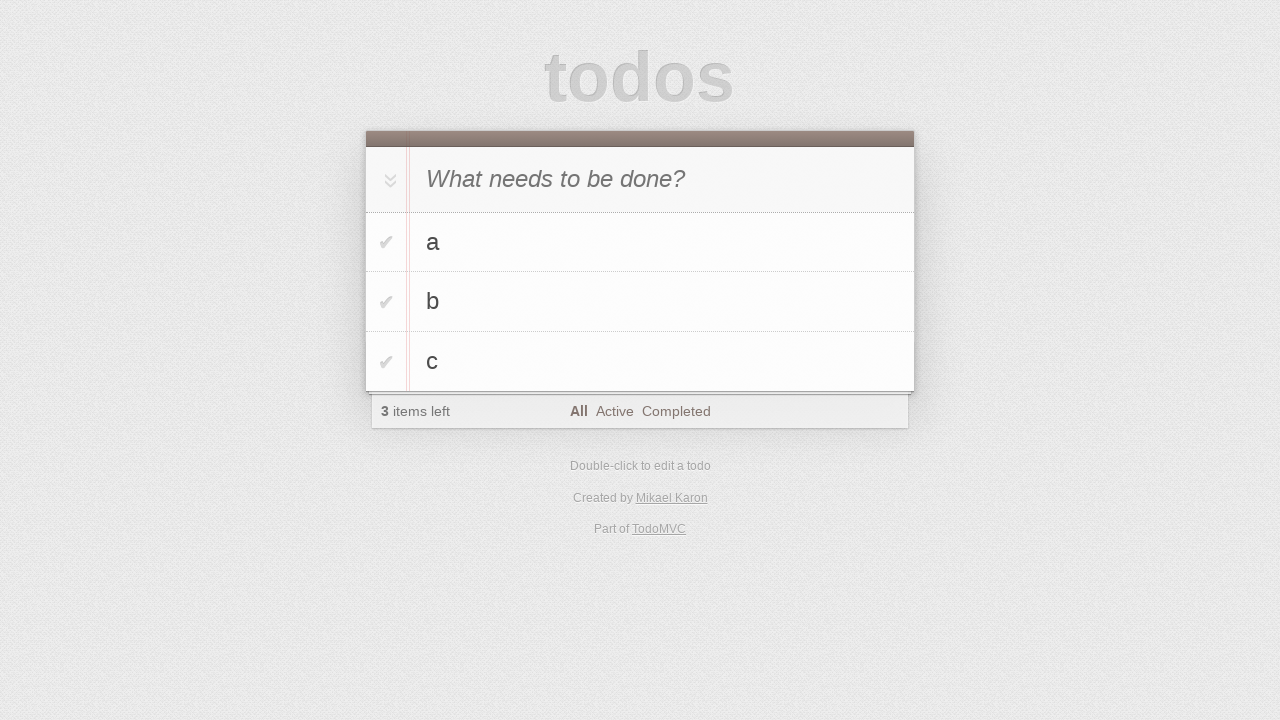

Located todo item 'b'
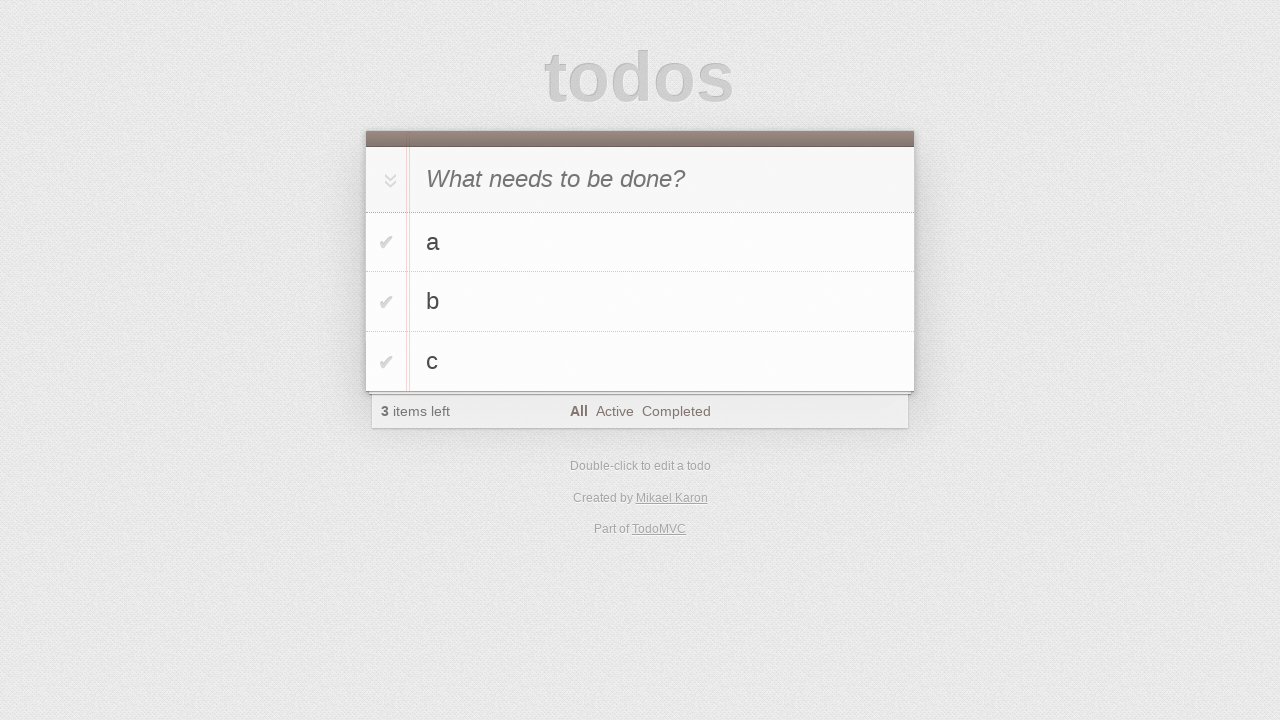

Double-clicked todo 'b' to enter edit mode at (640, 302) on #todo-list>li >> internal:has-text="b"i >> nth=0
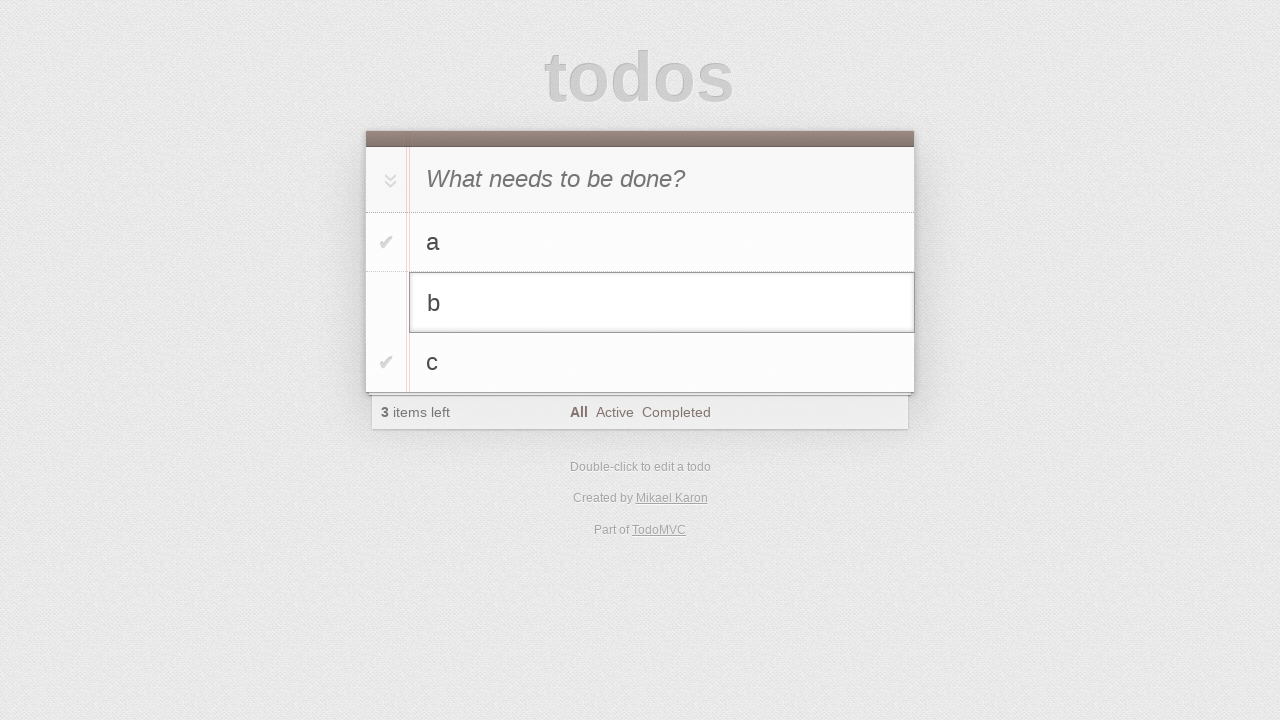

Filled edit field with 'b edited' on #todo-list>li.editing .edit
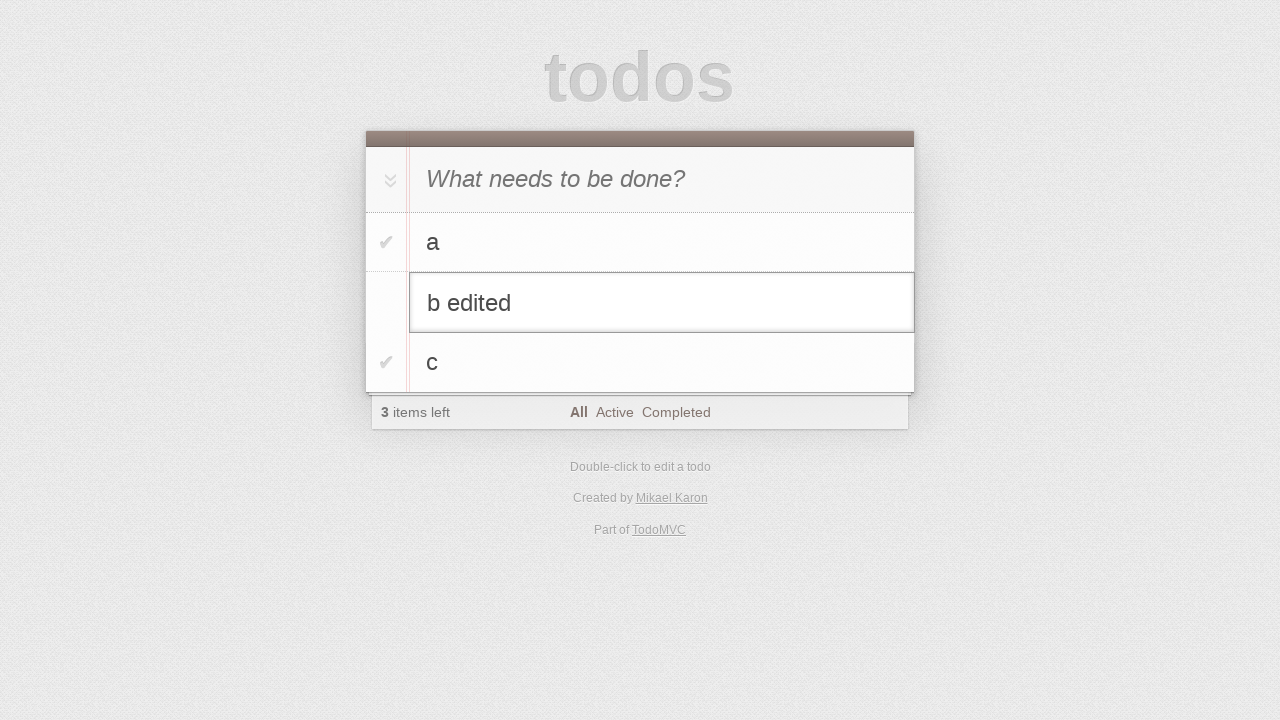

Pressed Enter to confirm edit of 'b' to 'b edited' on #todo-list>li.editing .edit
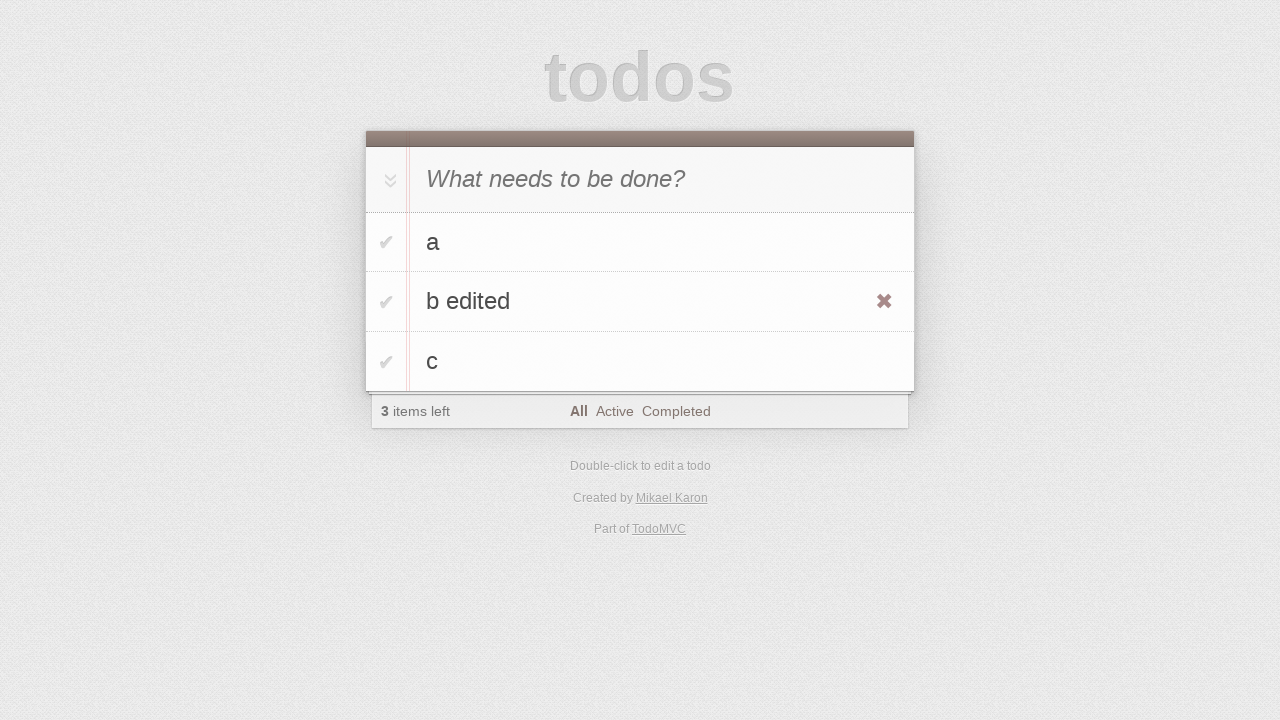

Clicked toggle checkbox to mark 'b edited' as completed at (386, 302) on #todo-list>li >> internal:has-text="b edited"i >> .toggle
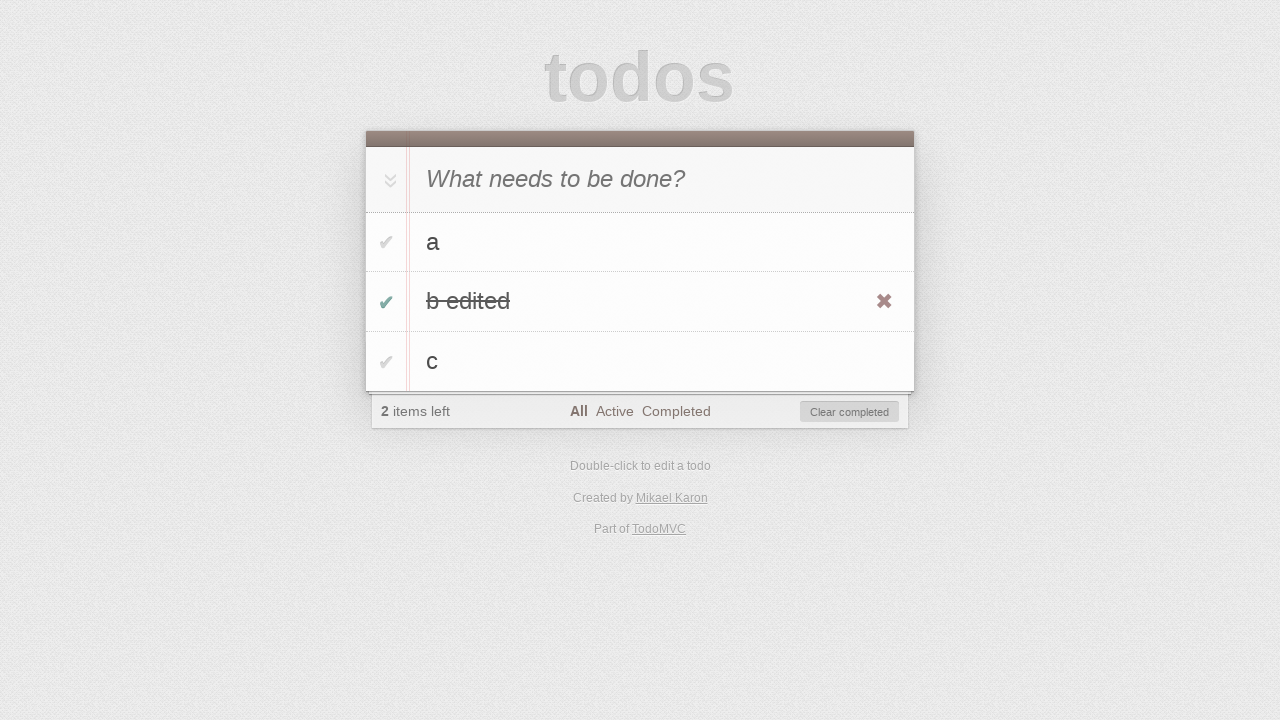

Clicked 'Clear completed' button to remove completed todos at (850, 412) on #clear-completed
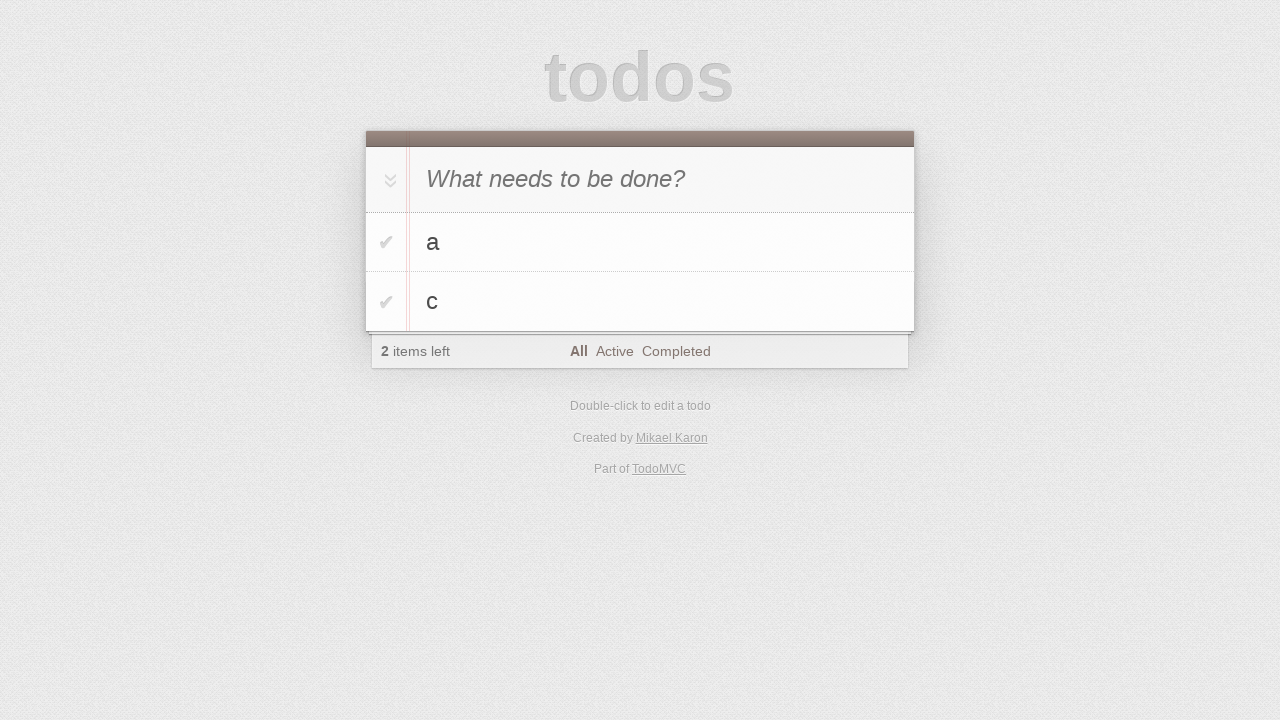

Located todo item 'c'
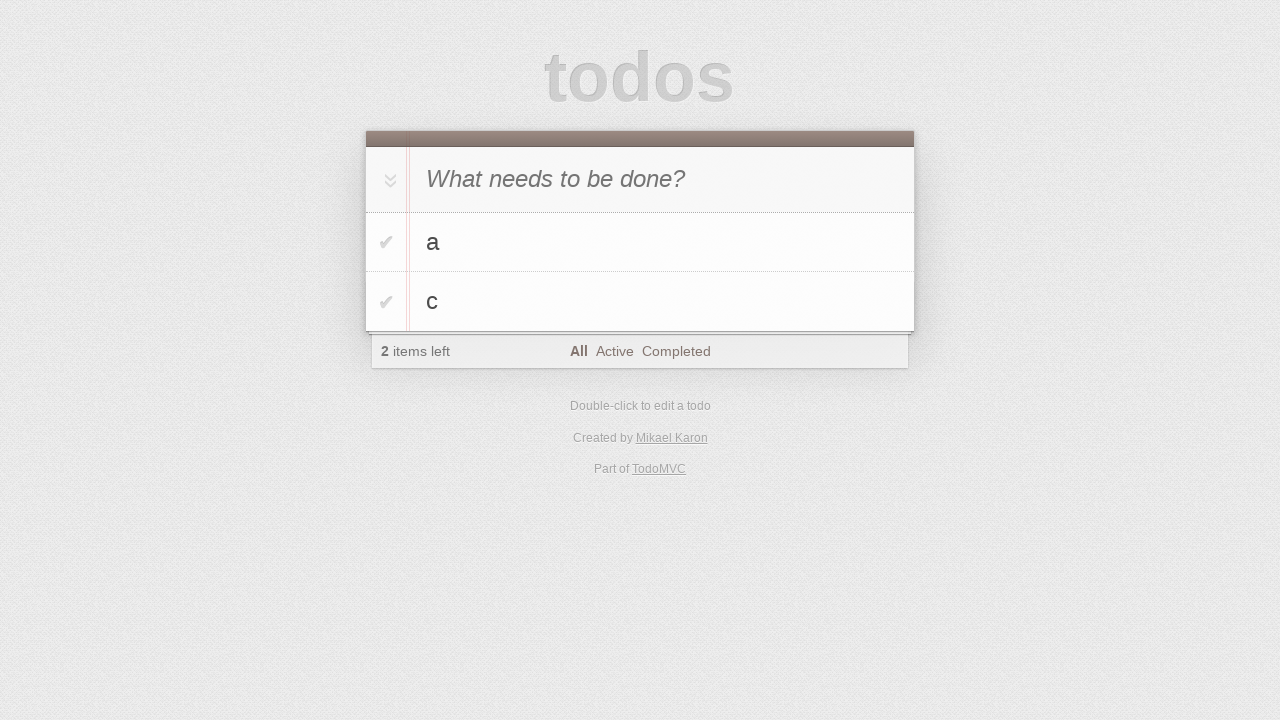

Double-clicked todo 'c' to enter edit mode at (640, 302) on #todo-list>li >> internal:has-text="c"i
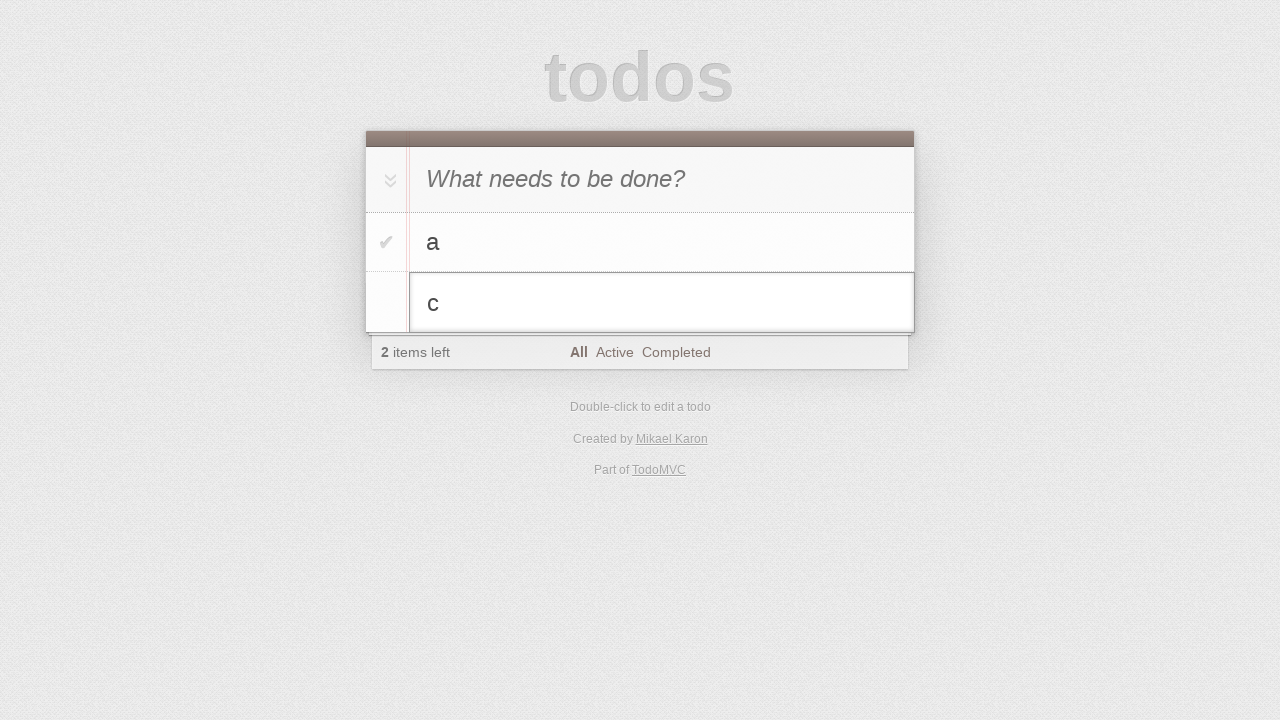

Filled edit field with 'c to be canceled' on #todo-list>li.editing .edit
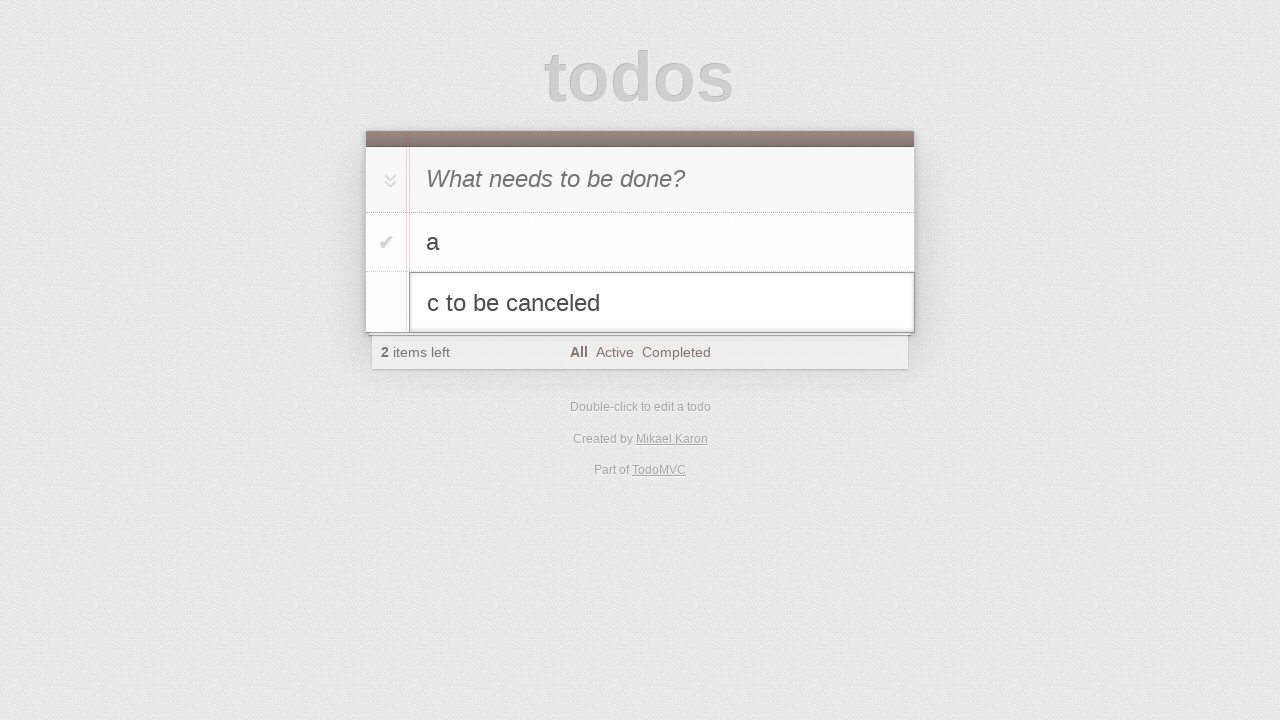

Pressed Escape to cancel edit of 'c' on #todo-list>li.editing .edit
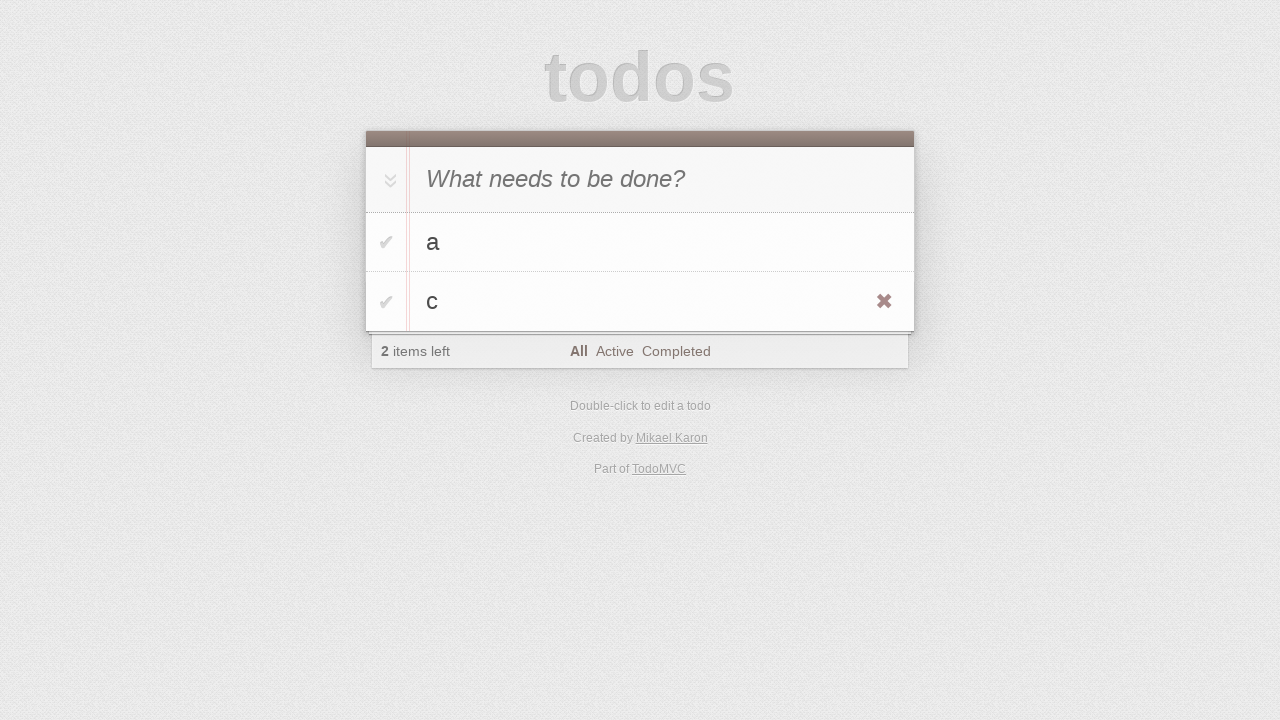

Located todo item 'c' to delete
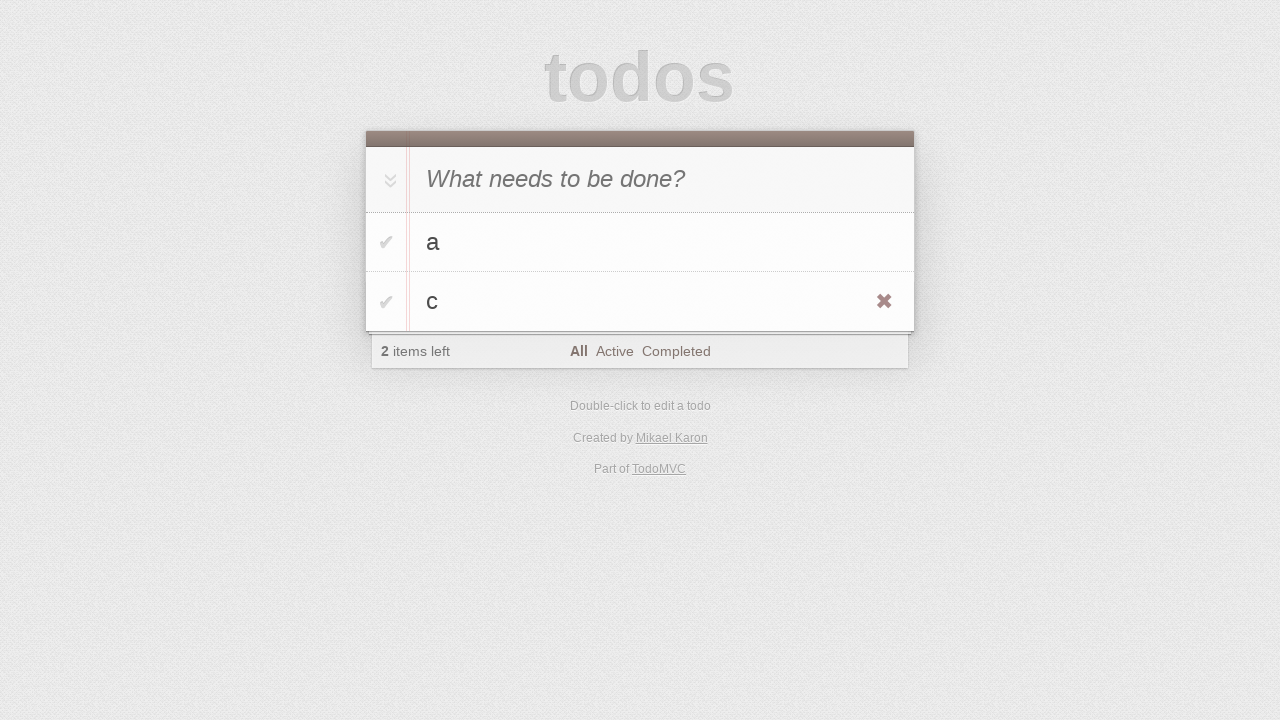

Hovered over todo 'c' to reveal delete button at (640, 302) on #todo-list>li >> internal:has-text="c"i
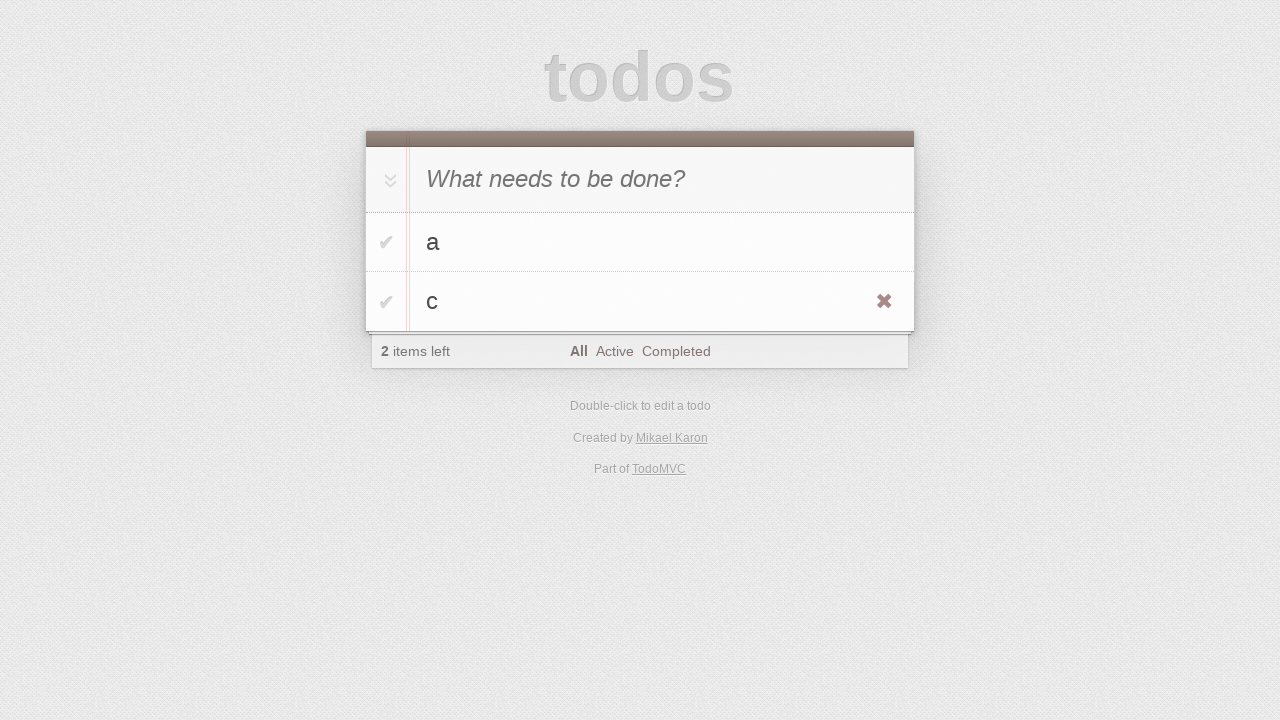

Clicked destroy button to delete todo 'c' at (884, 302) on #todo-list>li >> internal:has-text="c"i >> .destroy
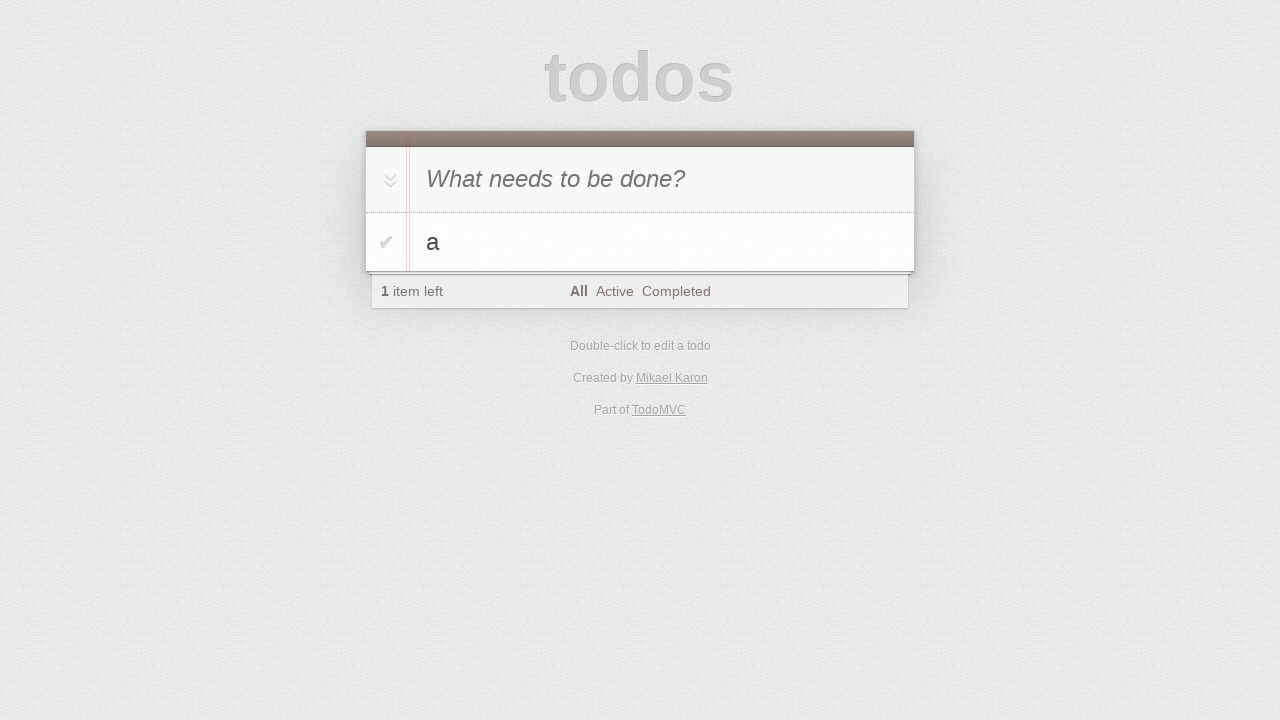

Verified that only todo 'a' remains in the list
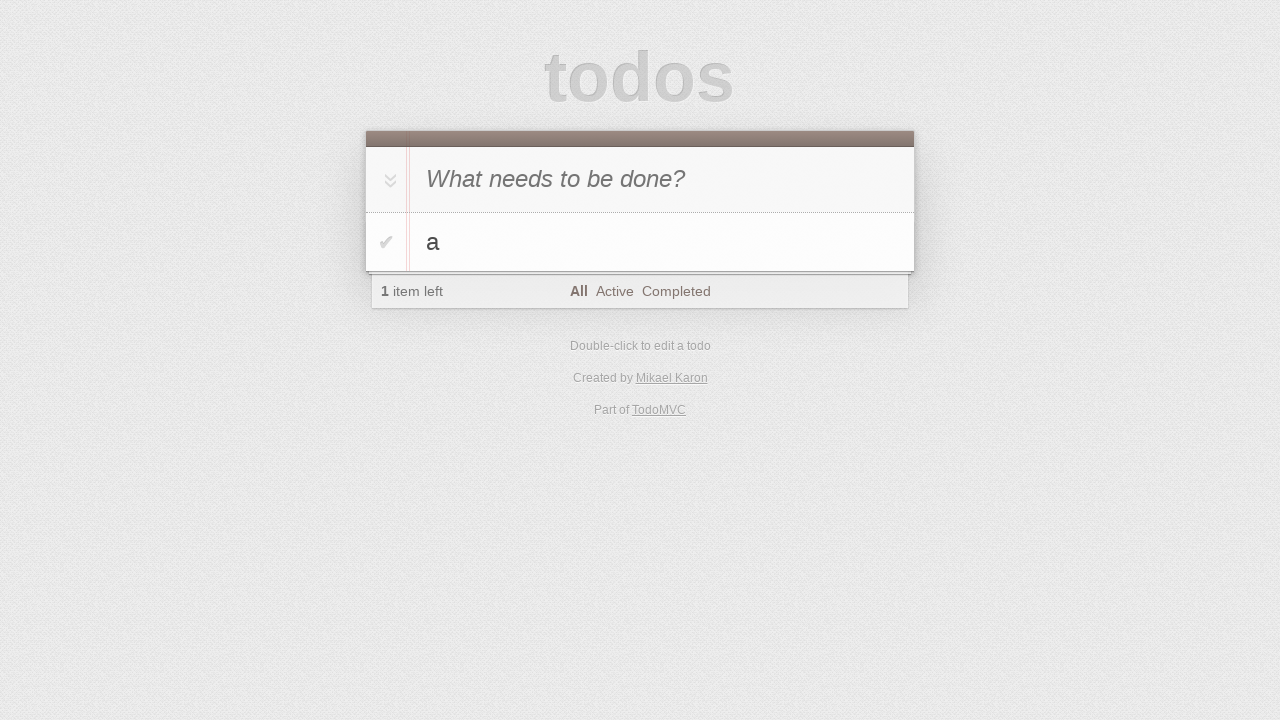

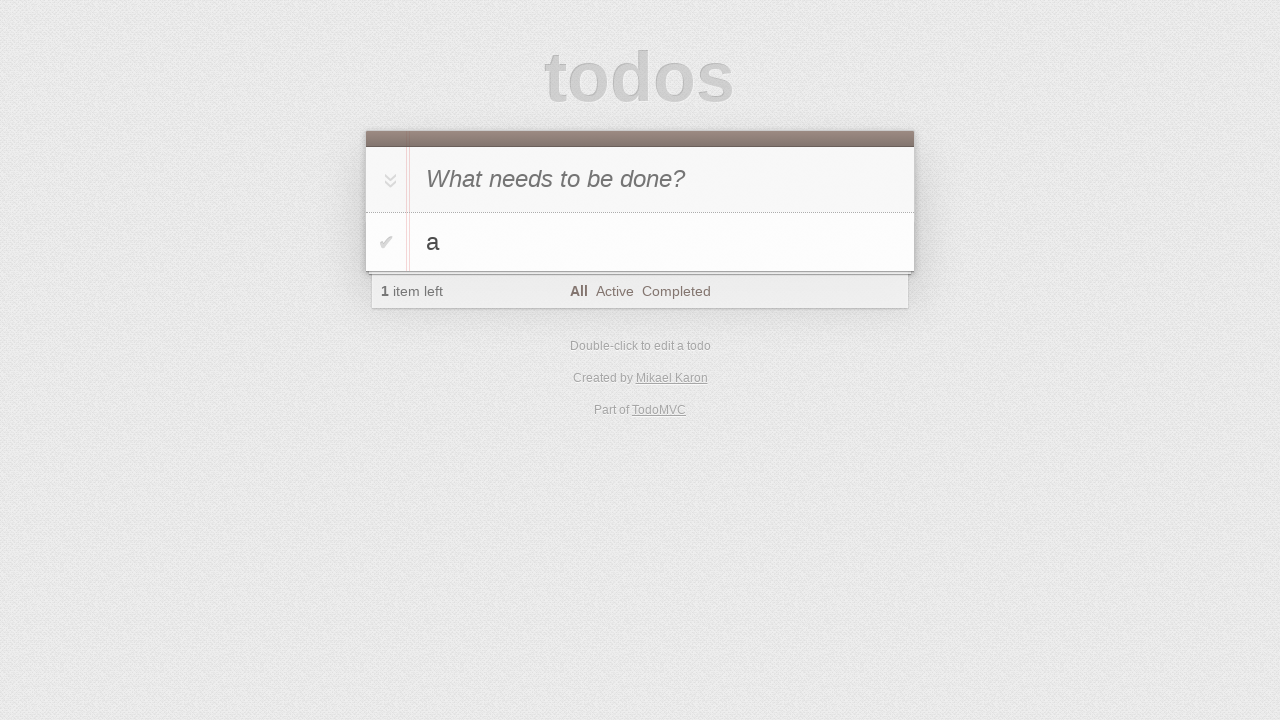